Tests JavaScript alert popup handling on W3Schools TryIt editor by switching to an iframe, clicking a button that triggers an alert, and accepting the alert dialog.

Starting URL: https://www.w3schools.com/js/tryit.asp?filename=tryjs_alert

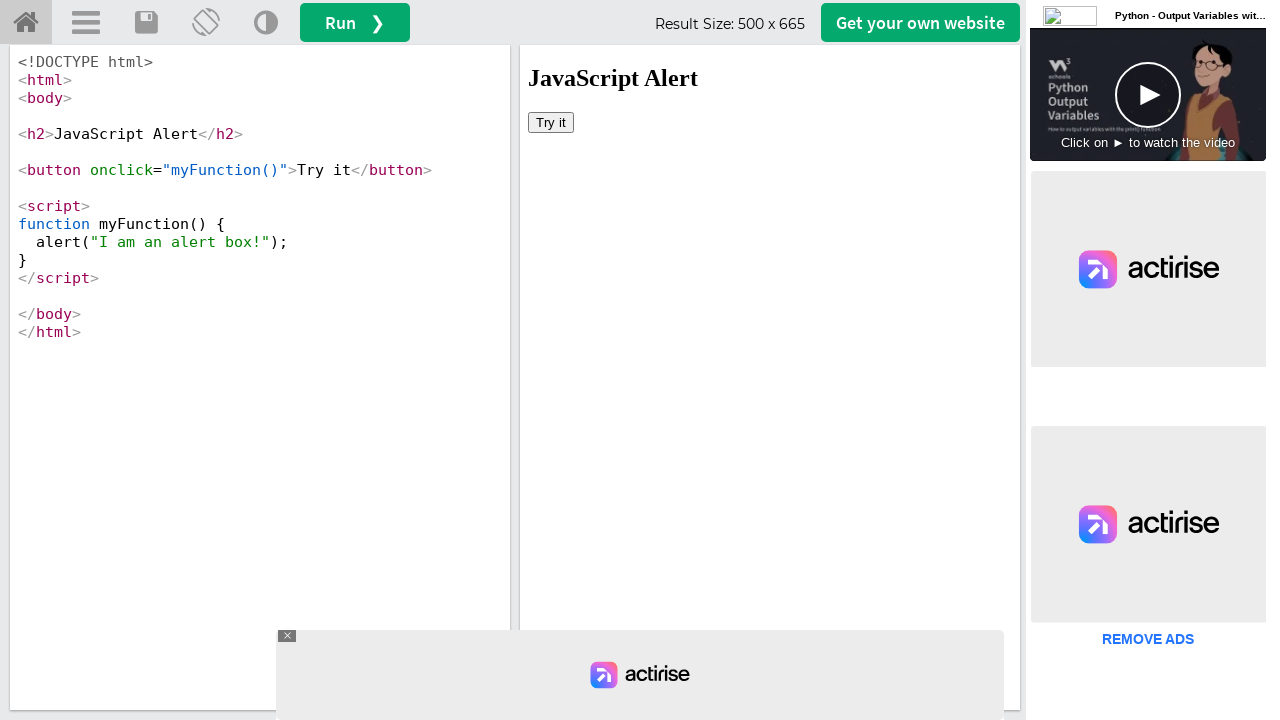

Waited 2 seconds for page to load
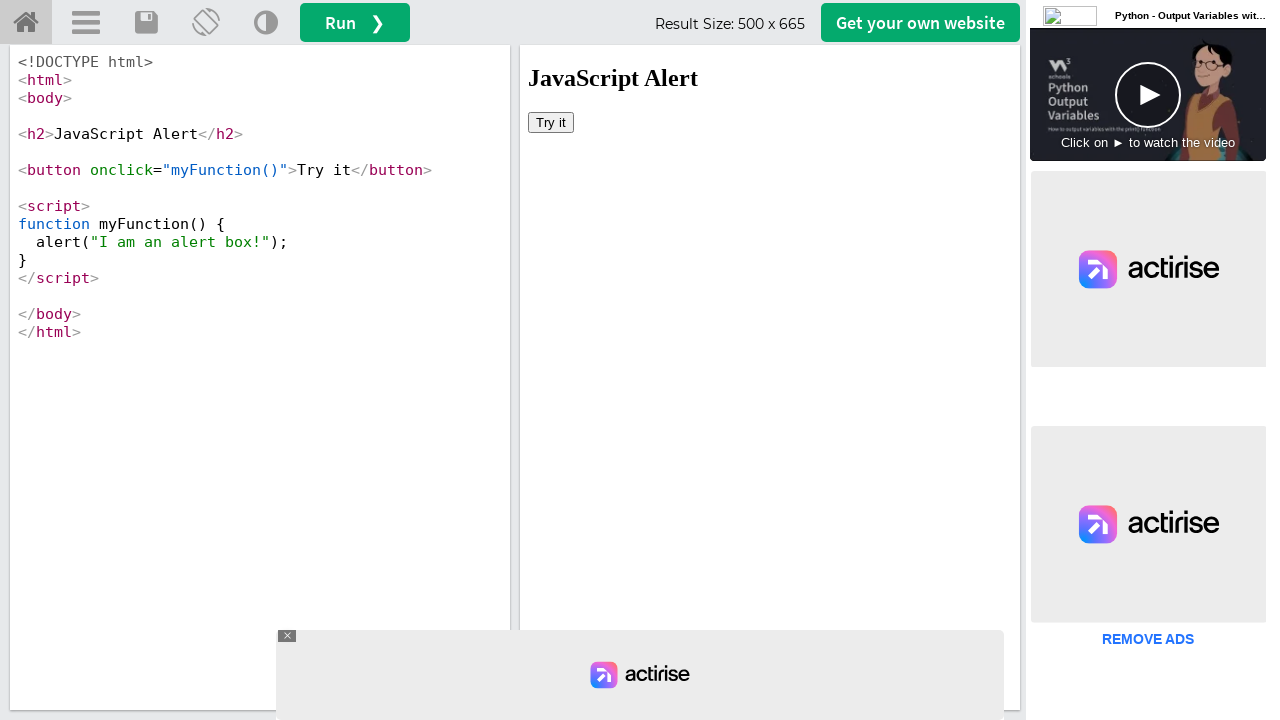

Located iframe with ID 'iframeResult'
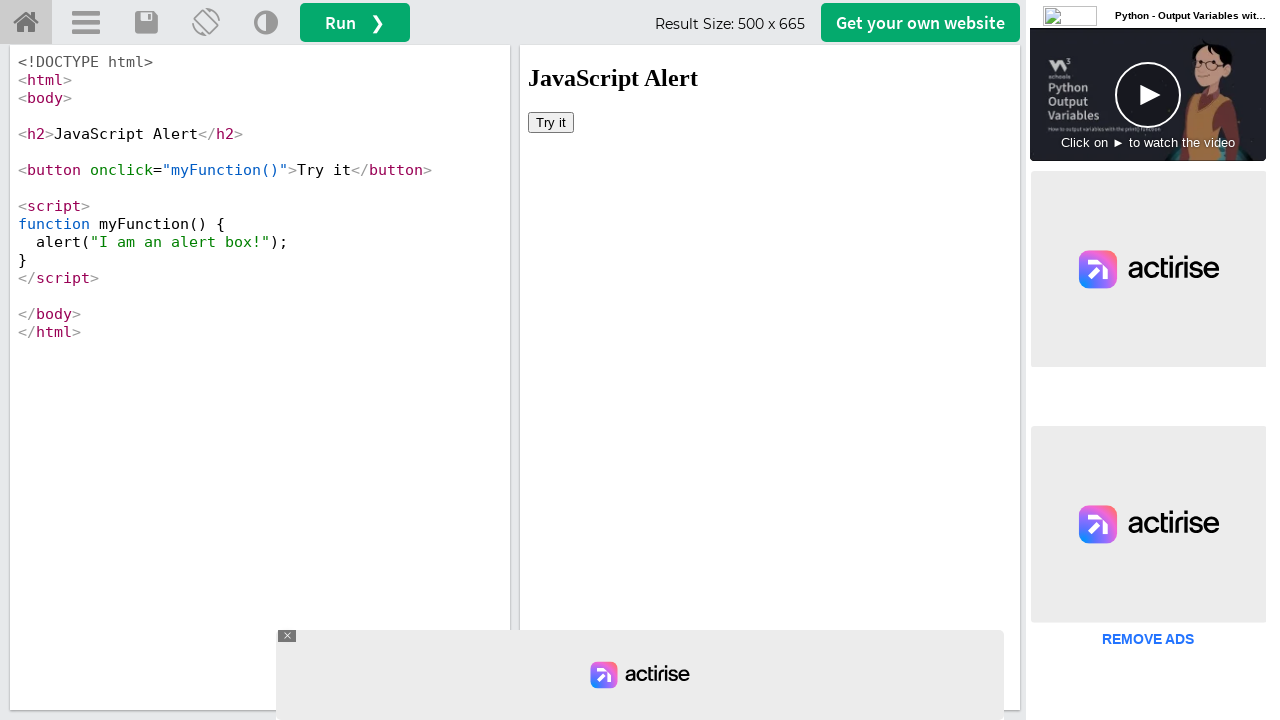

Clicked 'Try it' button inside iframe to trigger alert at (551, 122) on #iframeResult >> internal:control=enter-frame >> xpath=//button[text()='Try it']
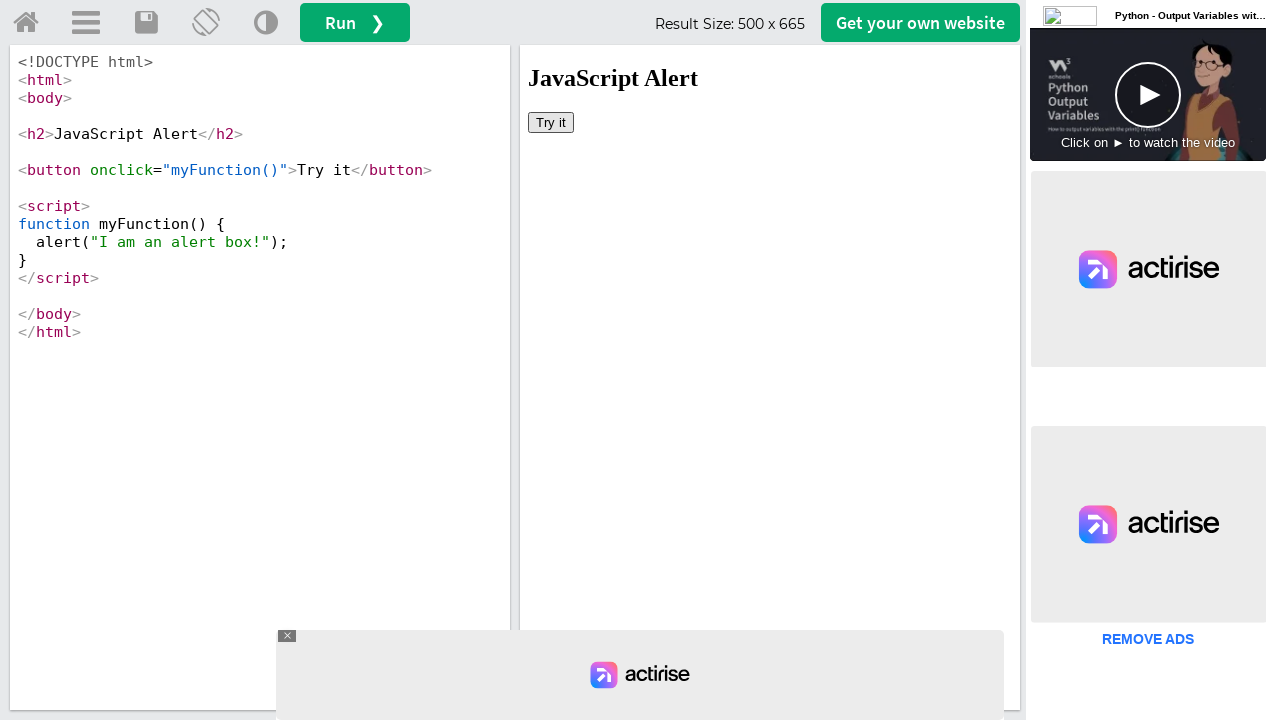

Set up dialog handler to automatically accept alerts
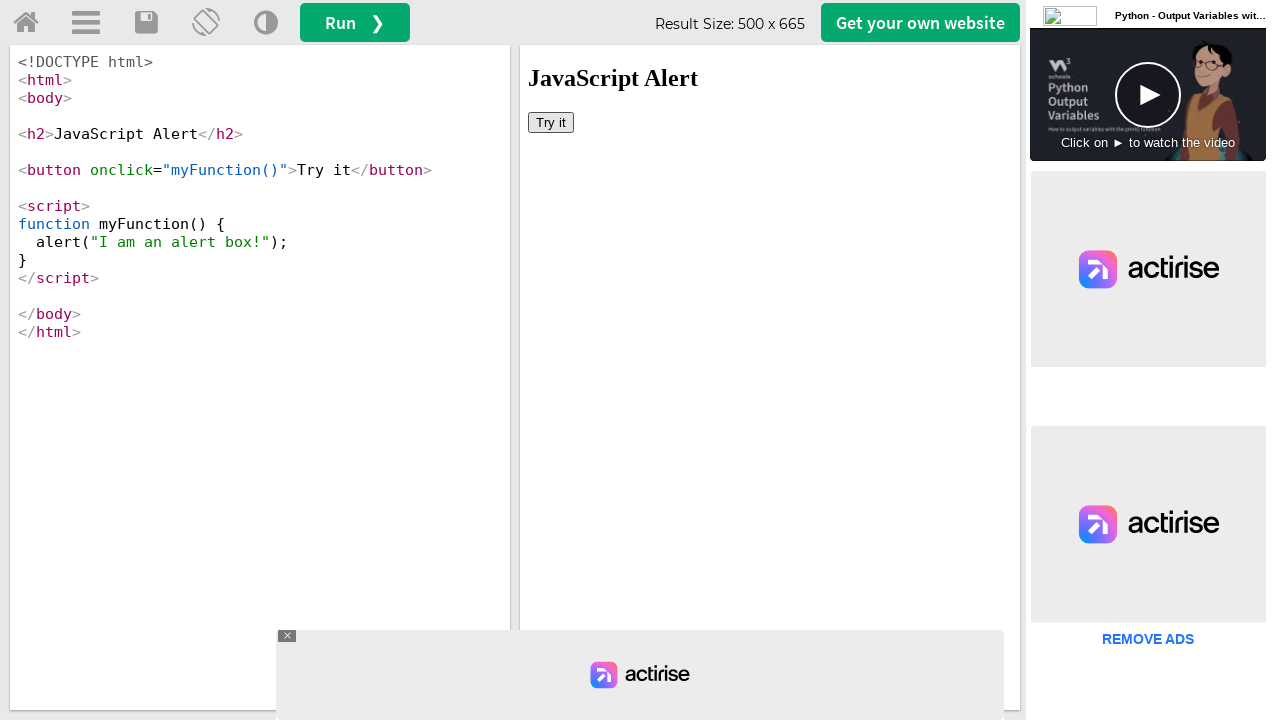

Waited 1 second for alert to be handled
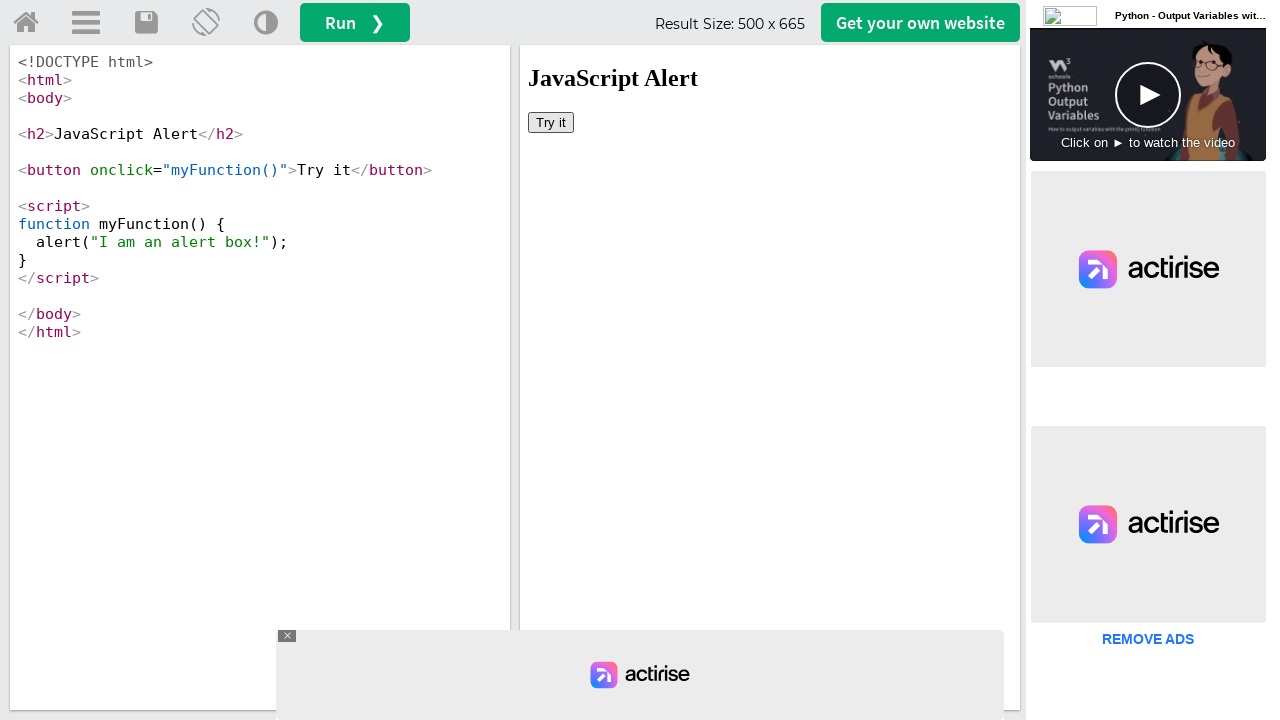

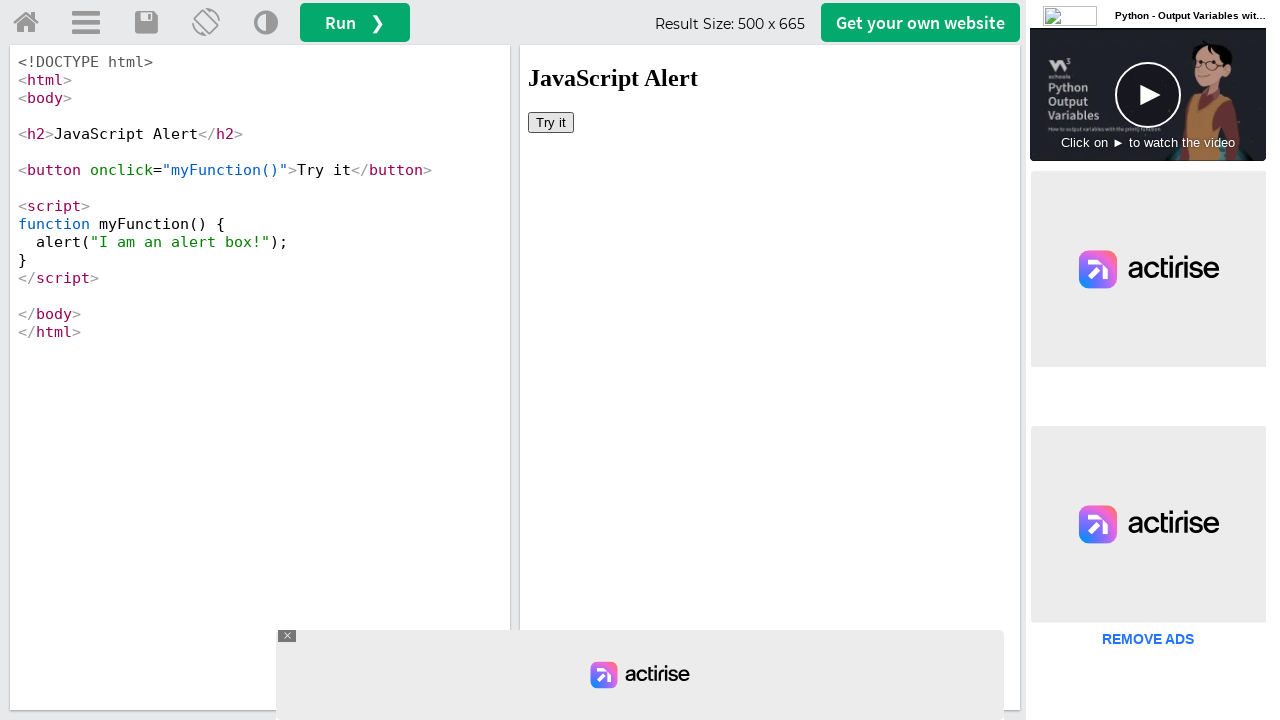